Tests dropdown selection functionality by selecting different options using visible text and value

Starting URL: https://the-internet.herokuapp.com/dropdown

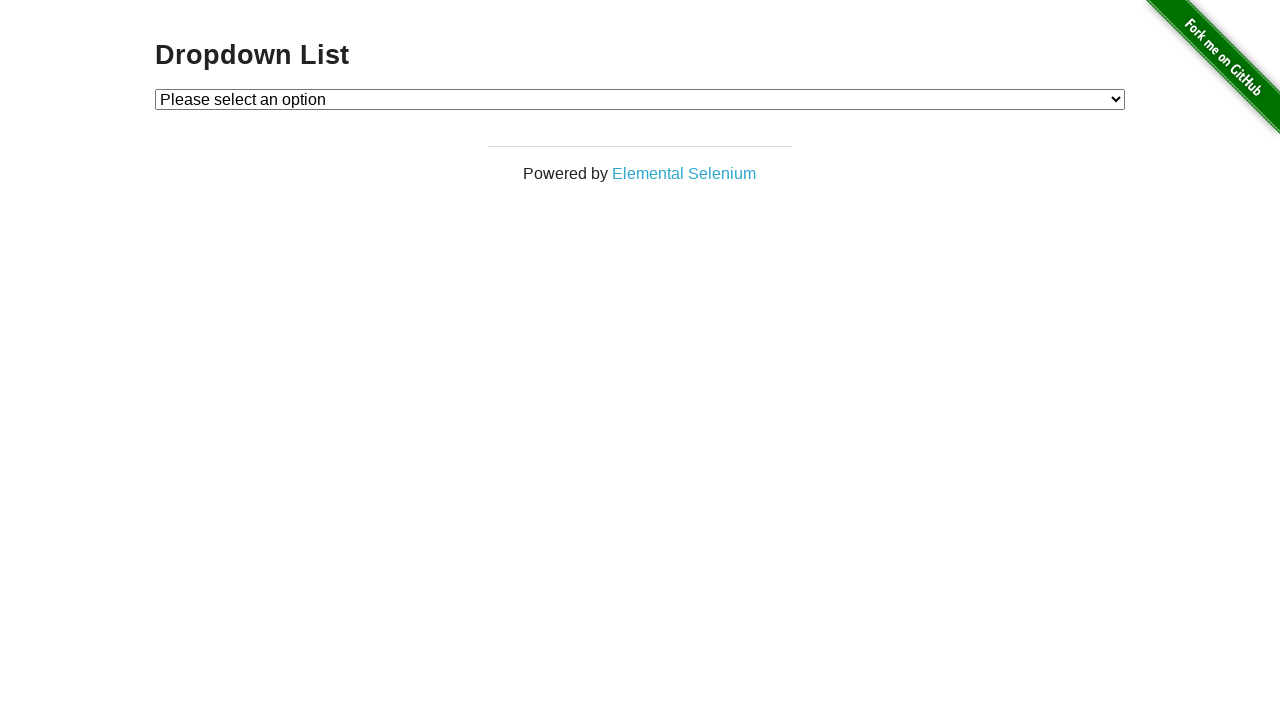

Navigated to dropdown test page
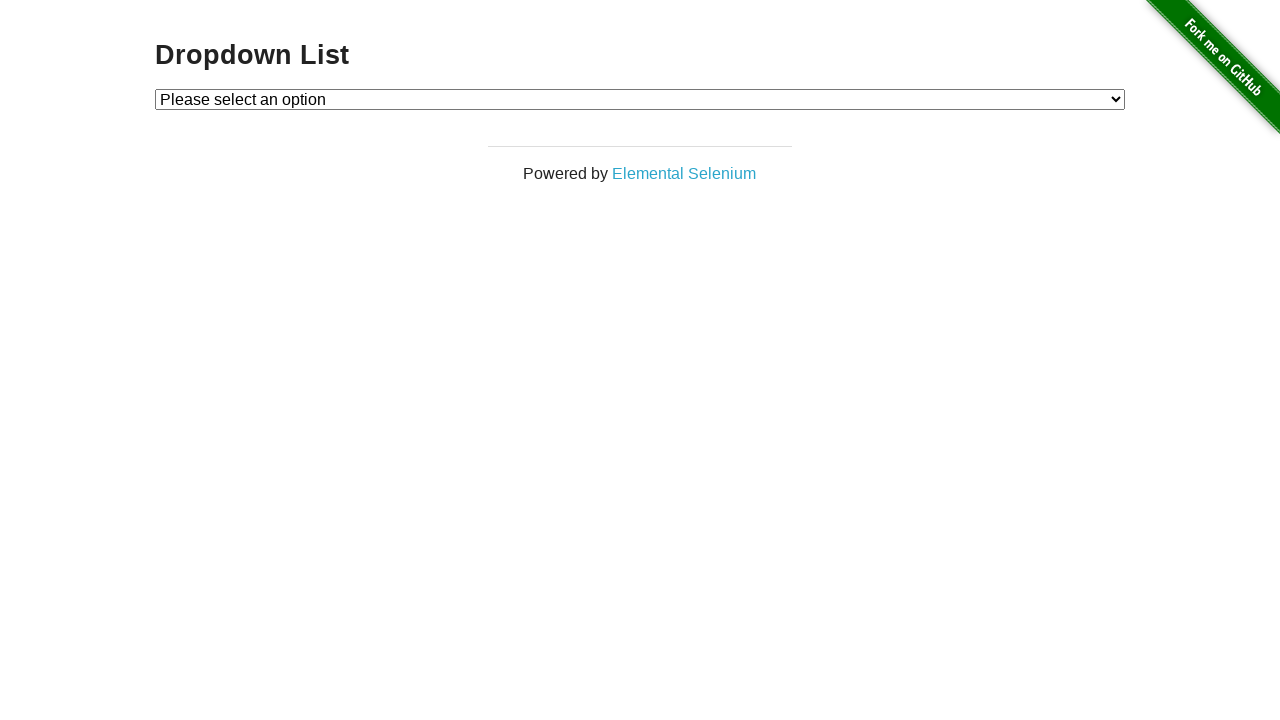

Selected Option 2 by visible text on #dropdown
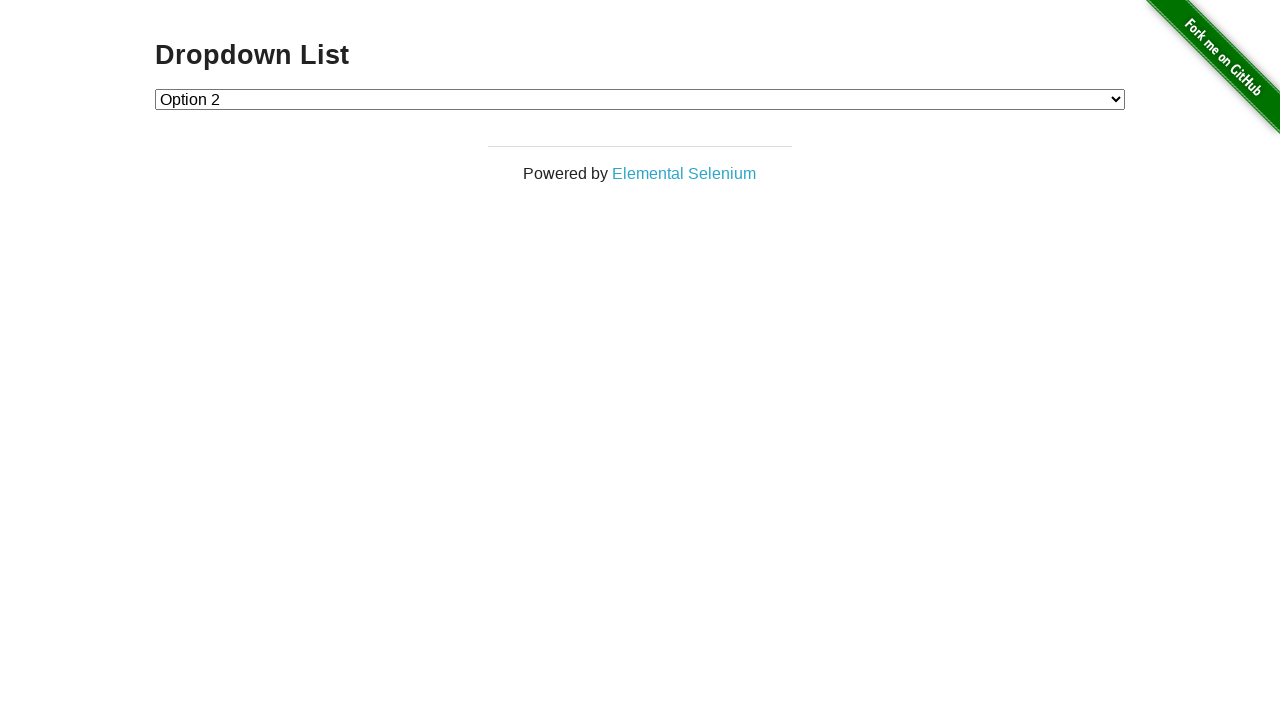

Selected Option 1 by value on #dropdown
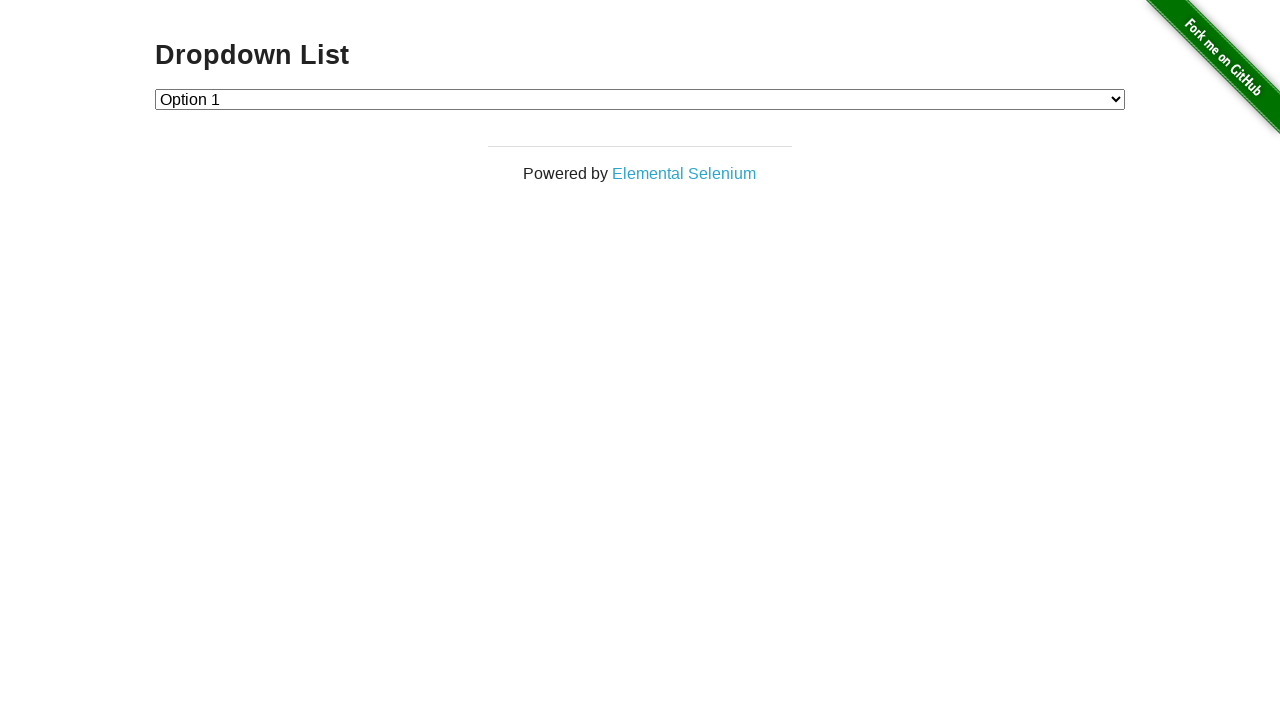

Located dropdown element
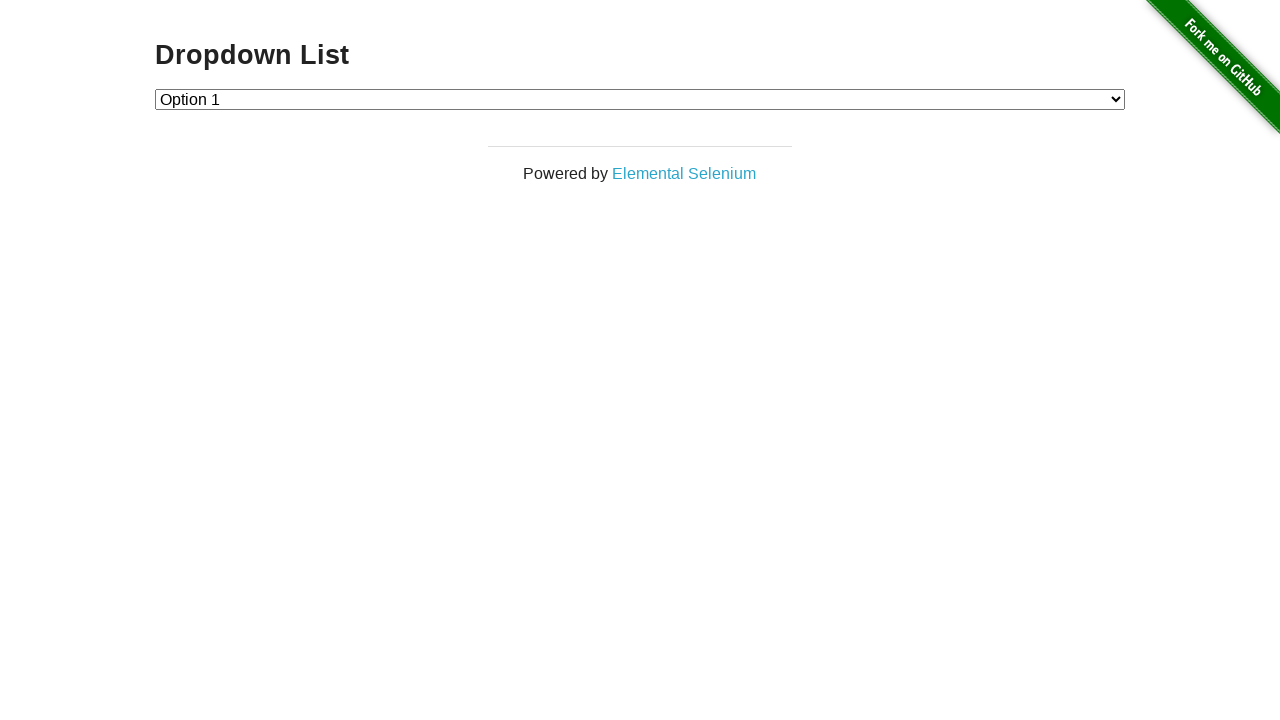

Retrieved all dropdown options
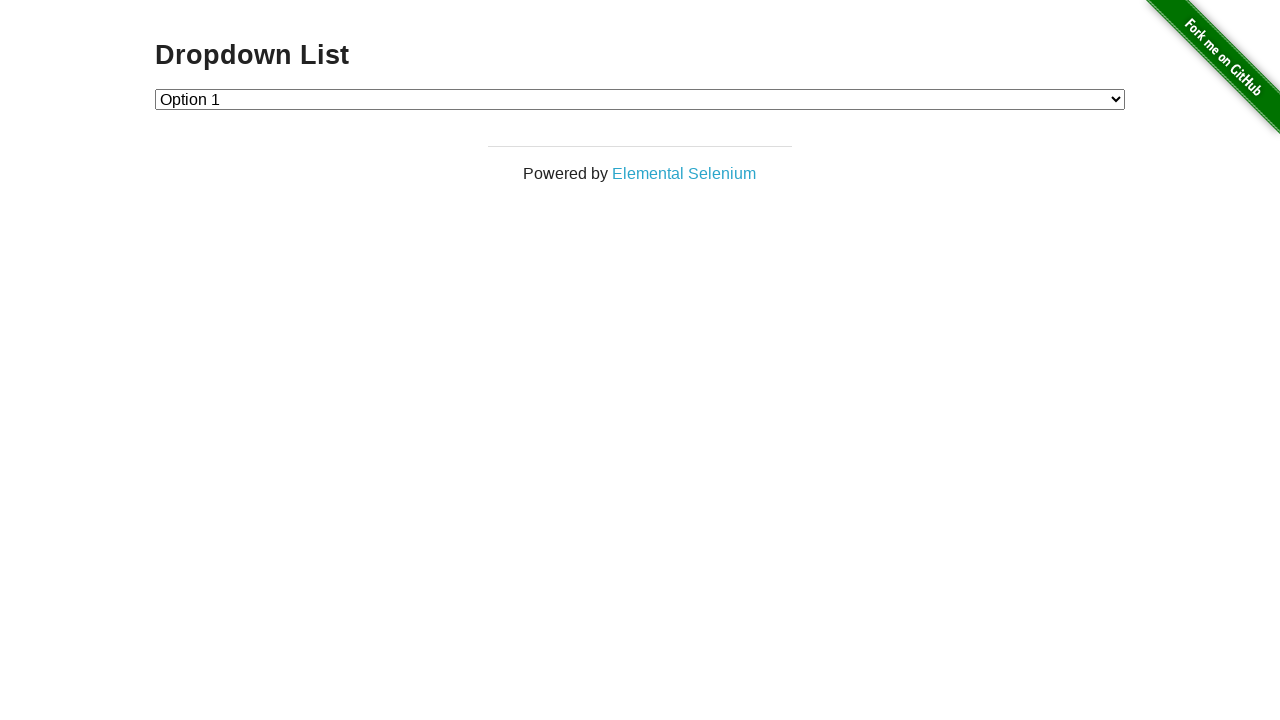

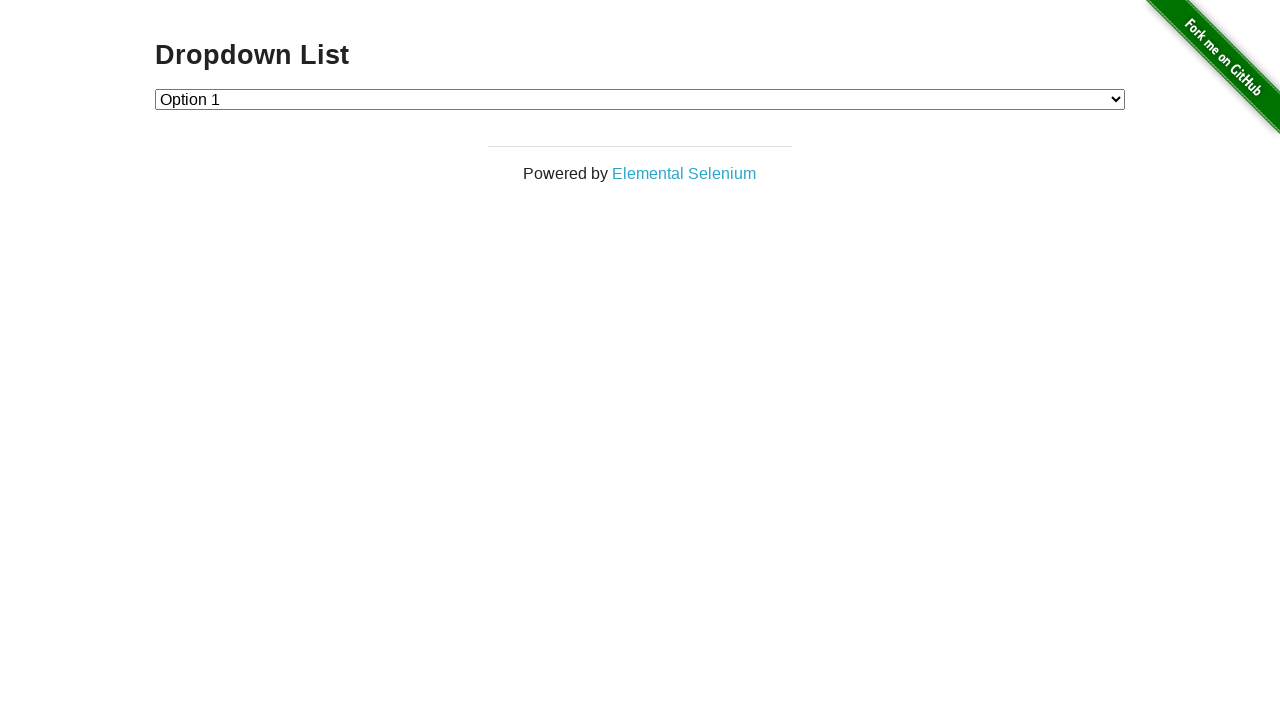